Tests JavaScript confirm alert handling by clicking a button that triggers a confirm dialog, then dismissing the alert

Starting URL: https://demoqa.com/alerts

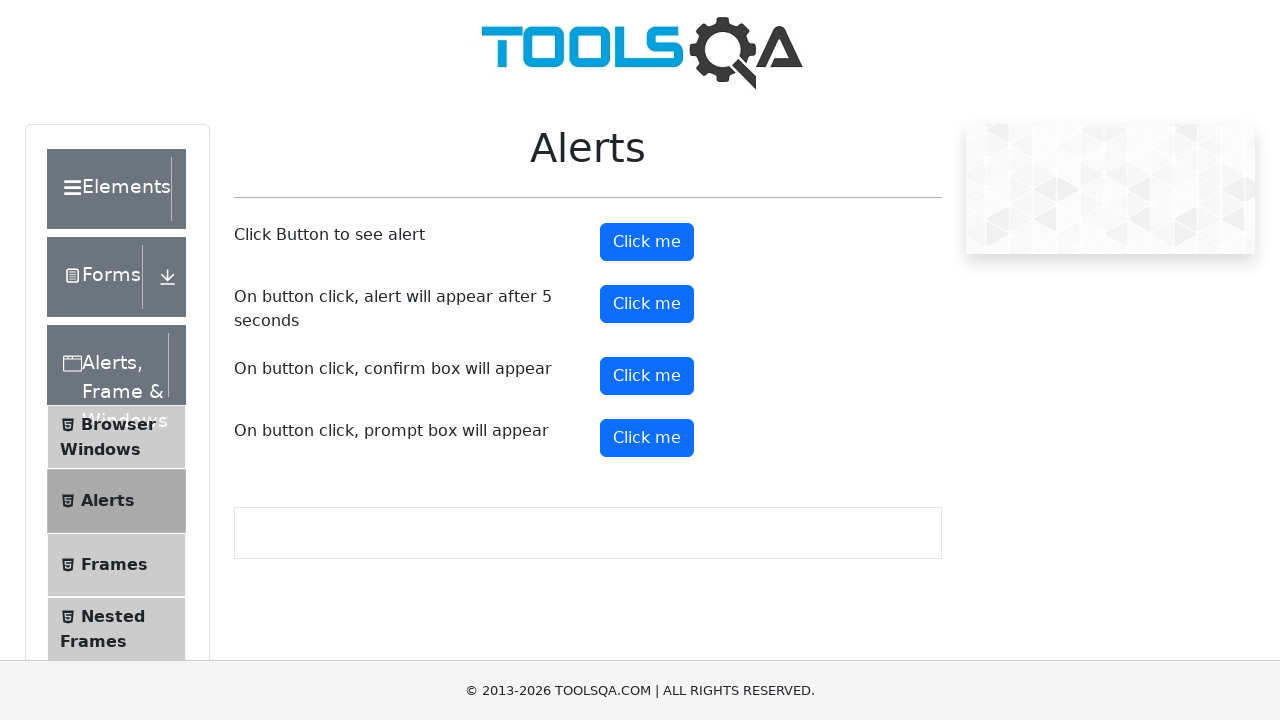

Set up dialog handler to dismiss confirm alerts
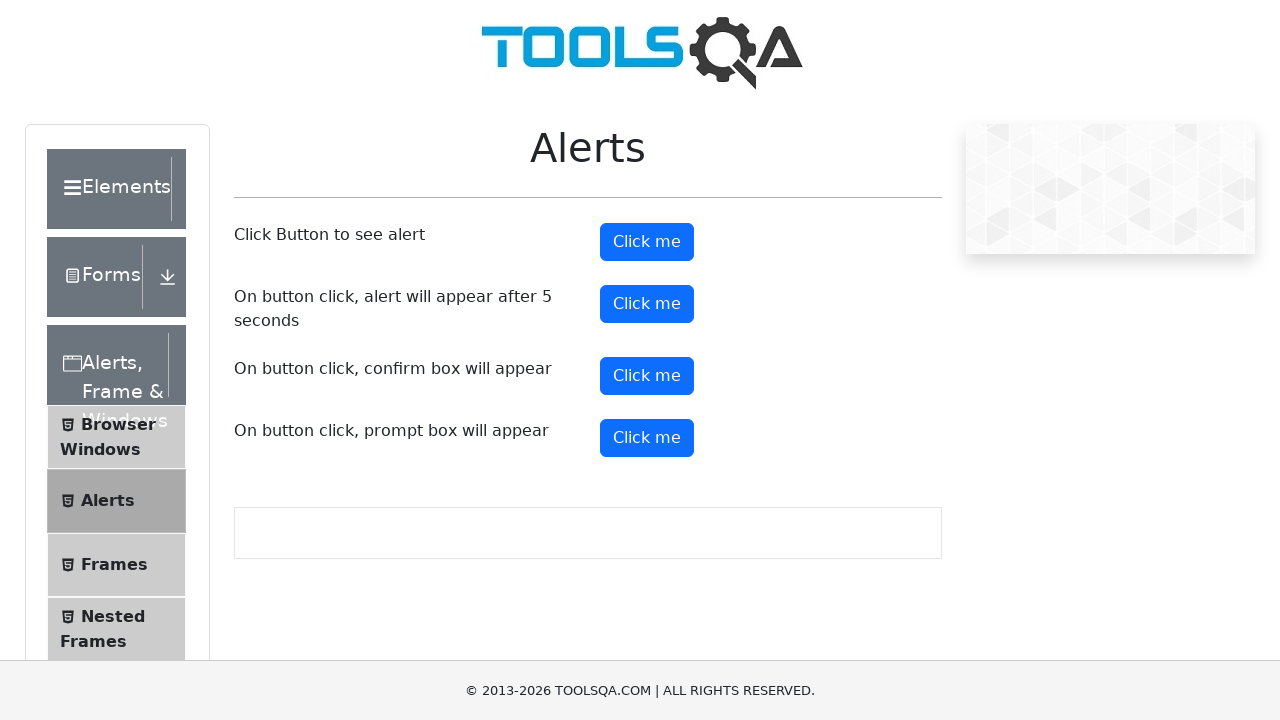

Clicked confirm button to trigger alert dialog at (647, 376) on button#confirmButton
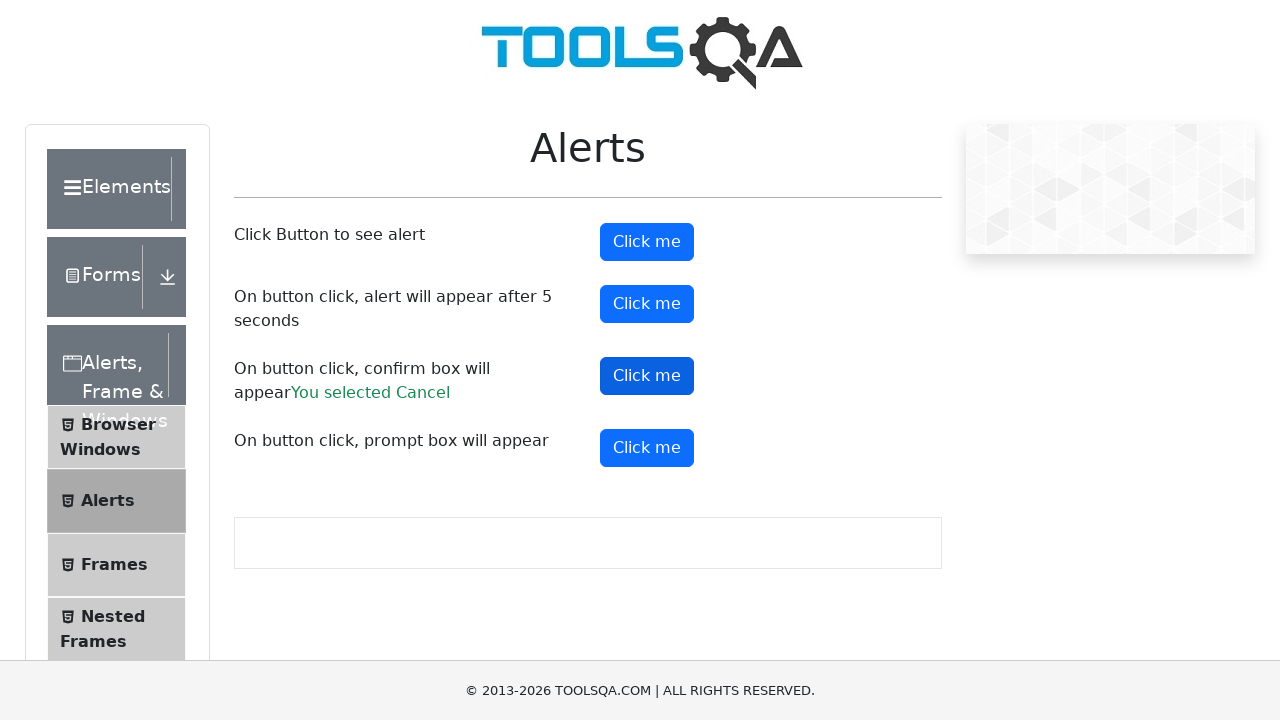

Waited for dialog to be processed and dismissed
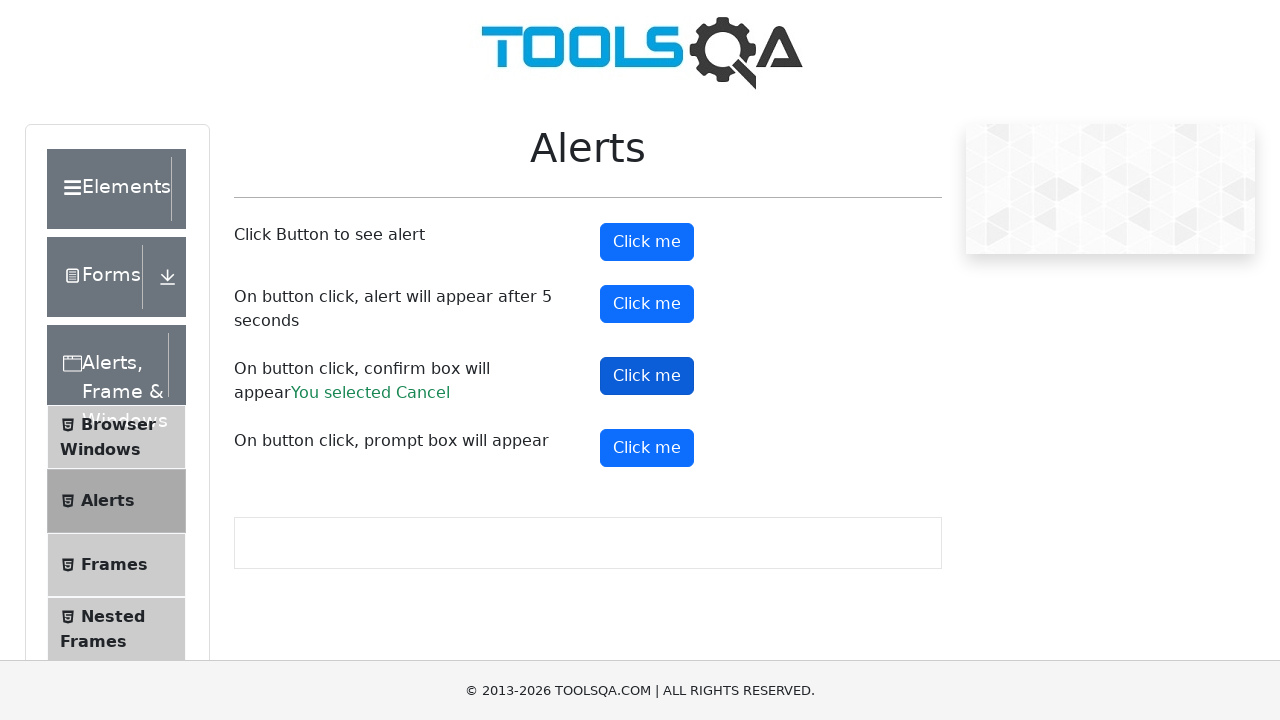

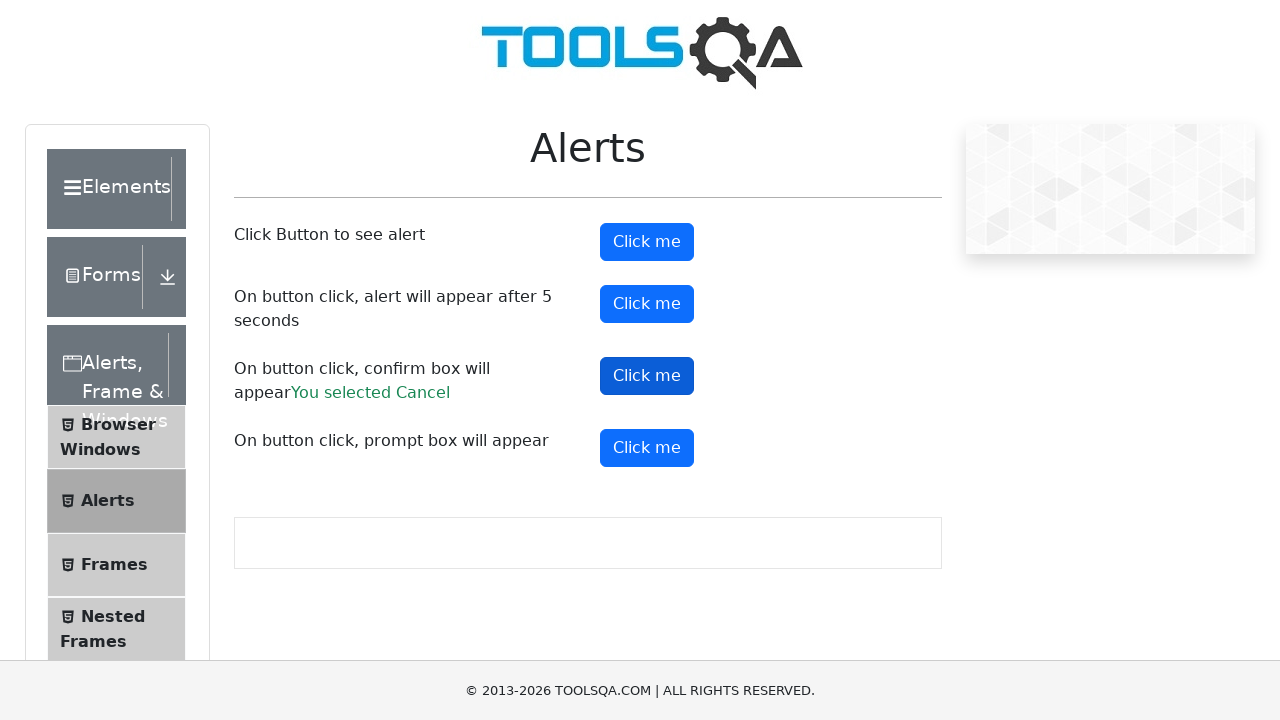